Tests sorting functionality by clicking on a column header and verifying the data is sorted

Starting URL: http://www.jquery-bootgrid.com/examples#selection

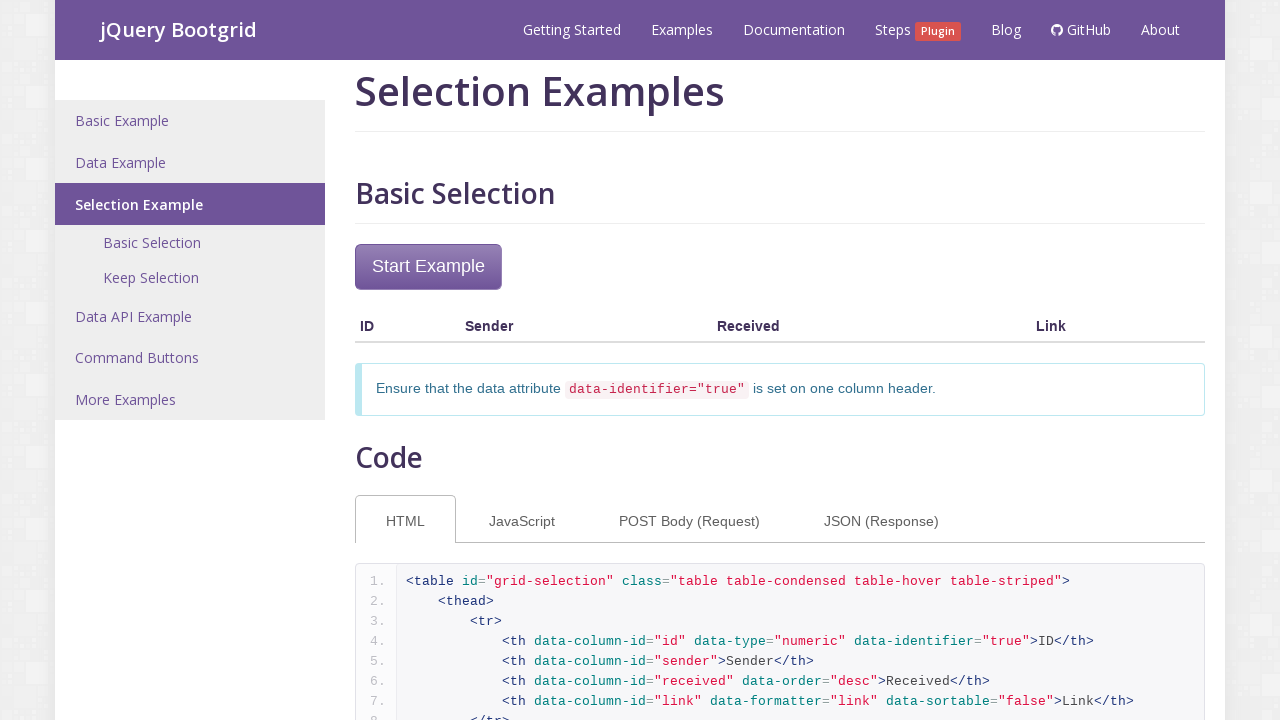

Clicked dropdown toggle to display row options at (1112, 361) on button.dropdown-toggle
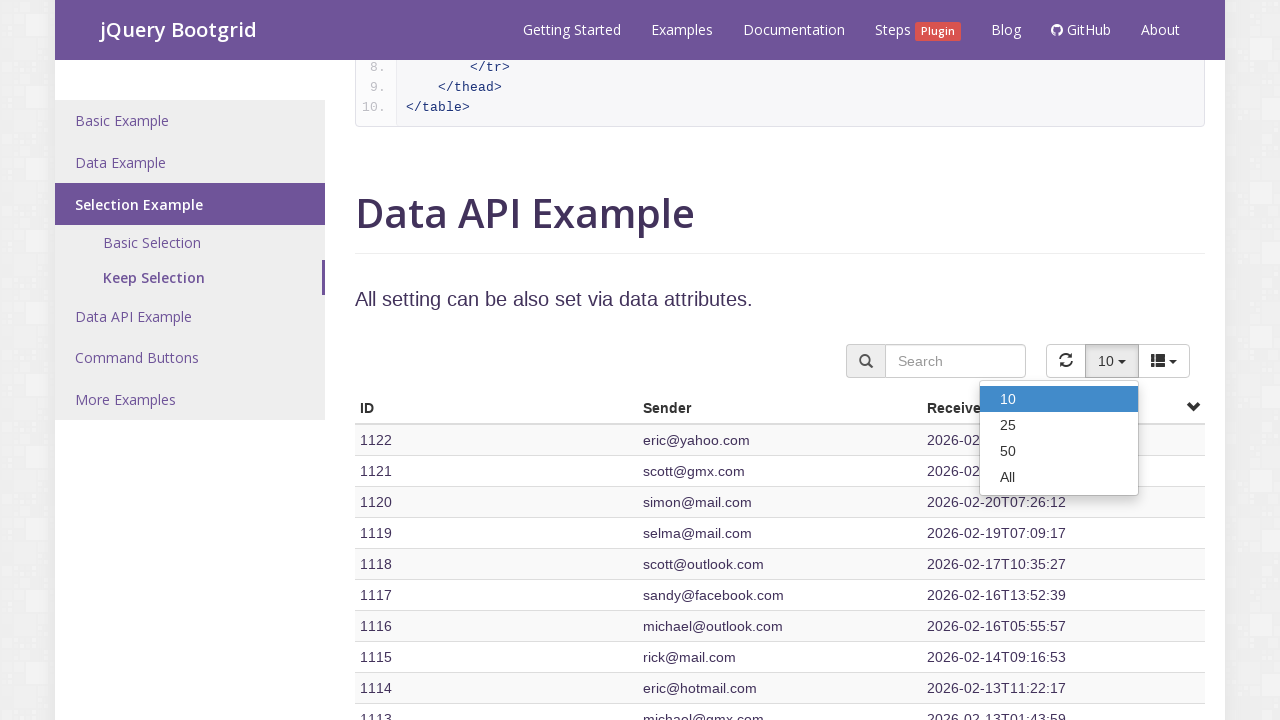

Selected 'All' to display all rows in table at (1059, 477) on a:has-text('All')
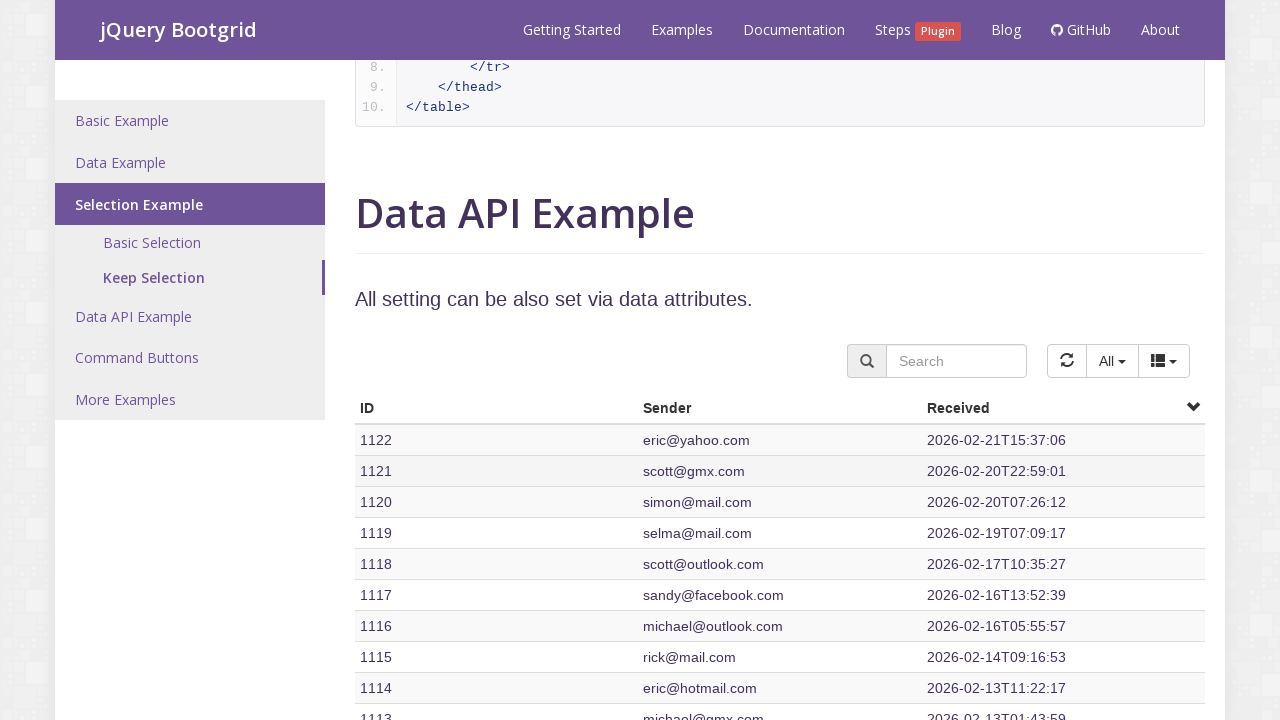

Clicked 'Received' column header to sort by that column at (1088, 360) on th[data-column-id='received']
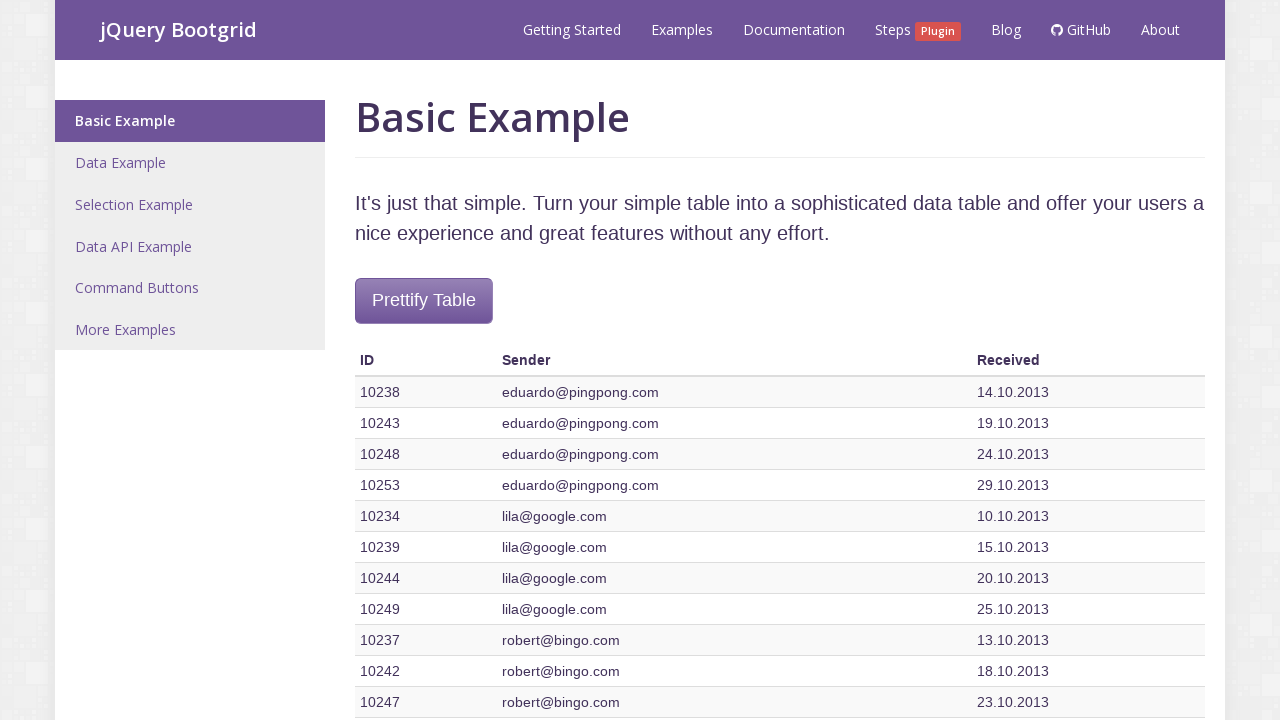

Waited for table to update after sorting
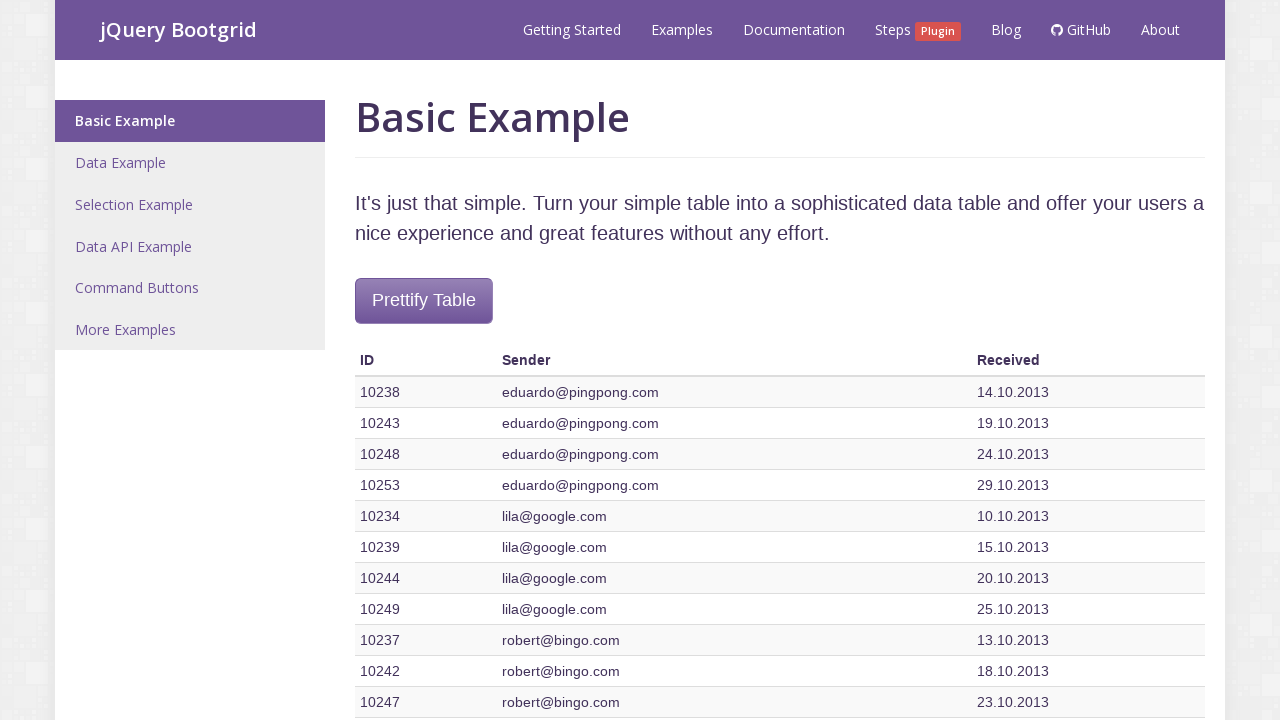

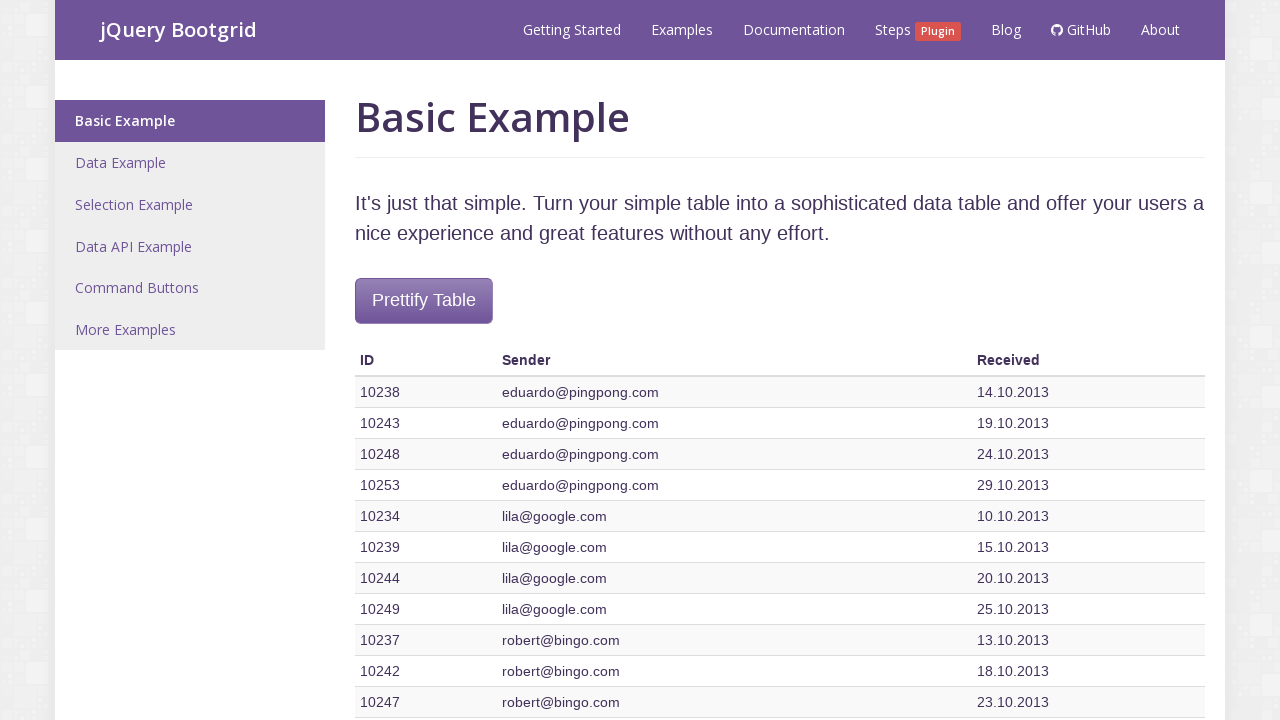